Tests radio button selection by clicking single and multiple radio buttons and verifying their checked state

Starting URL: https://rahulshettyacademy.com/AutomationPractice/

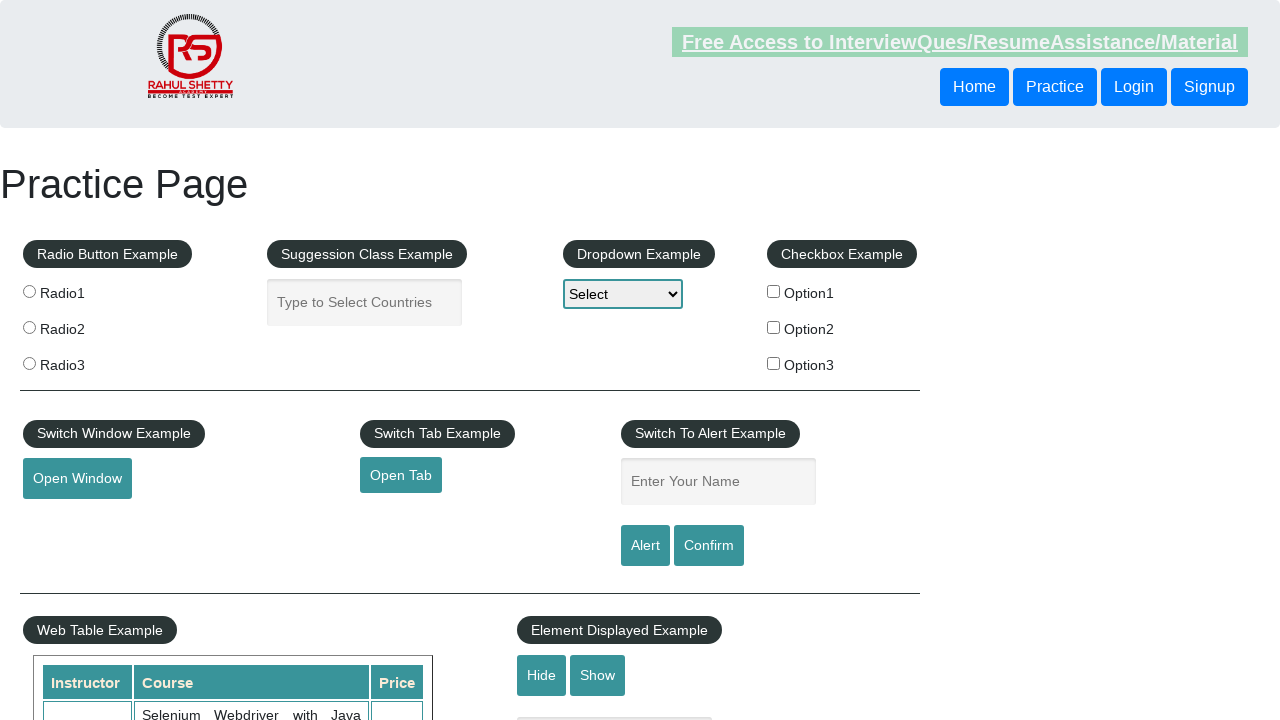

Navigated to Automation Practice page
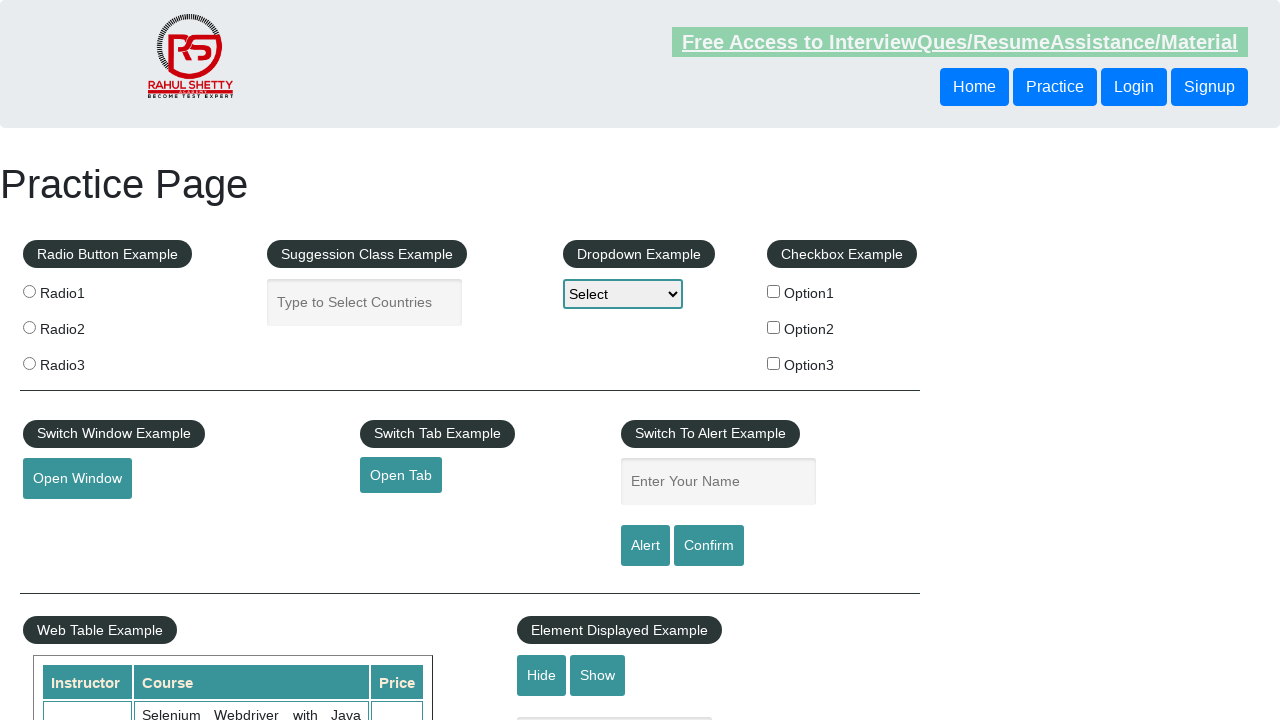

Selected first radio button (radio1) at (29, 291) on input[value='radio1']
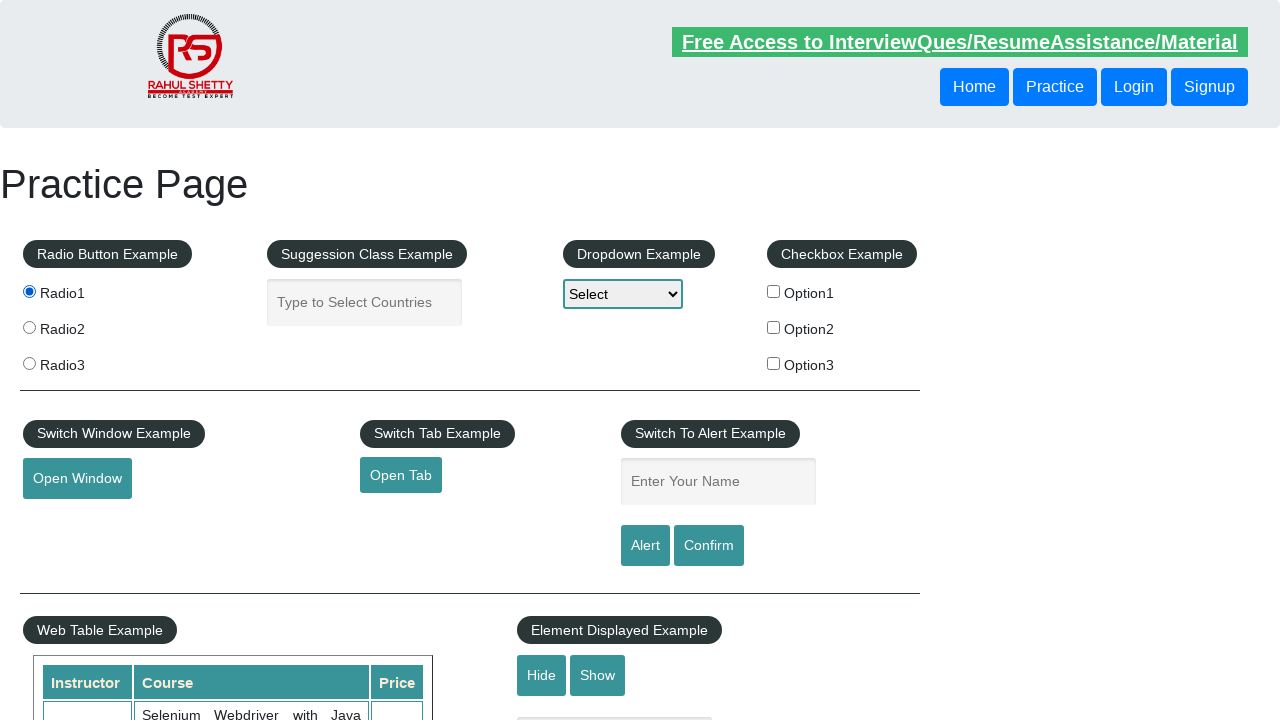

Verified first radio button is checked
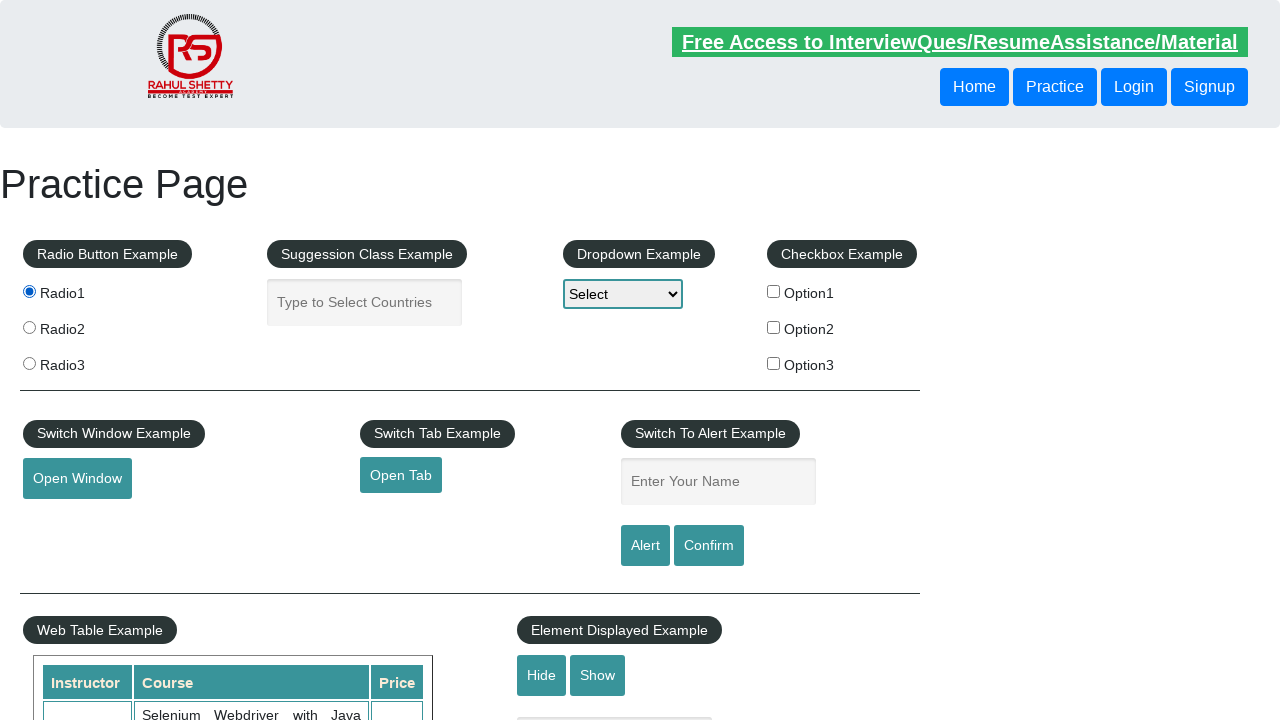

Selected second radio button (radio2) at (29, 327) on input[value='radio2']
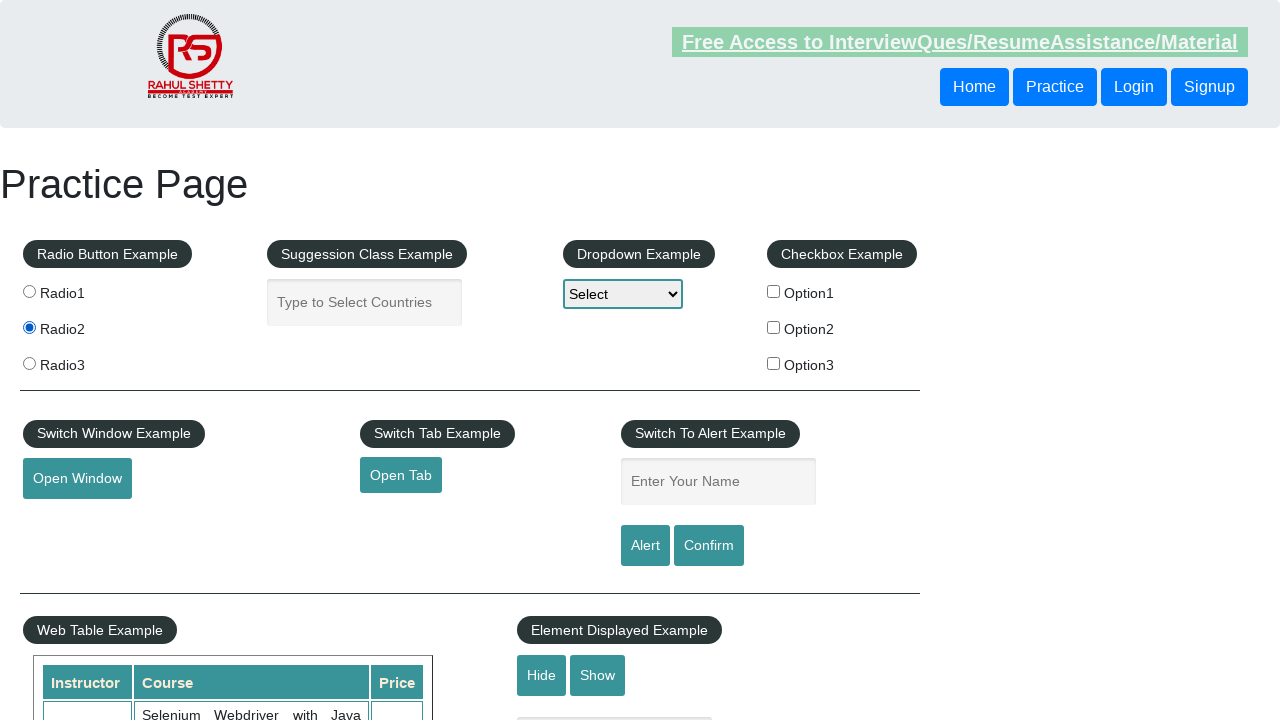

Verified second radio button is checked
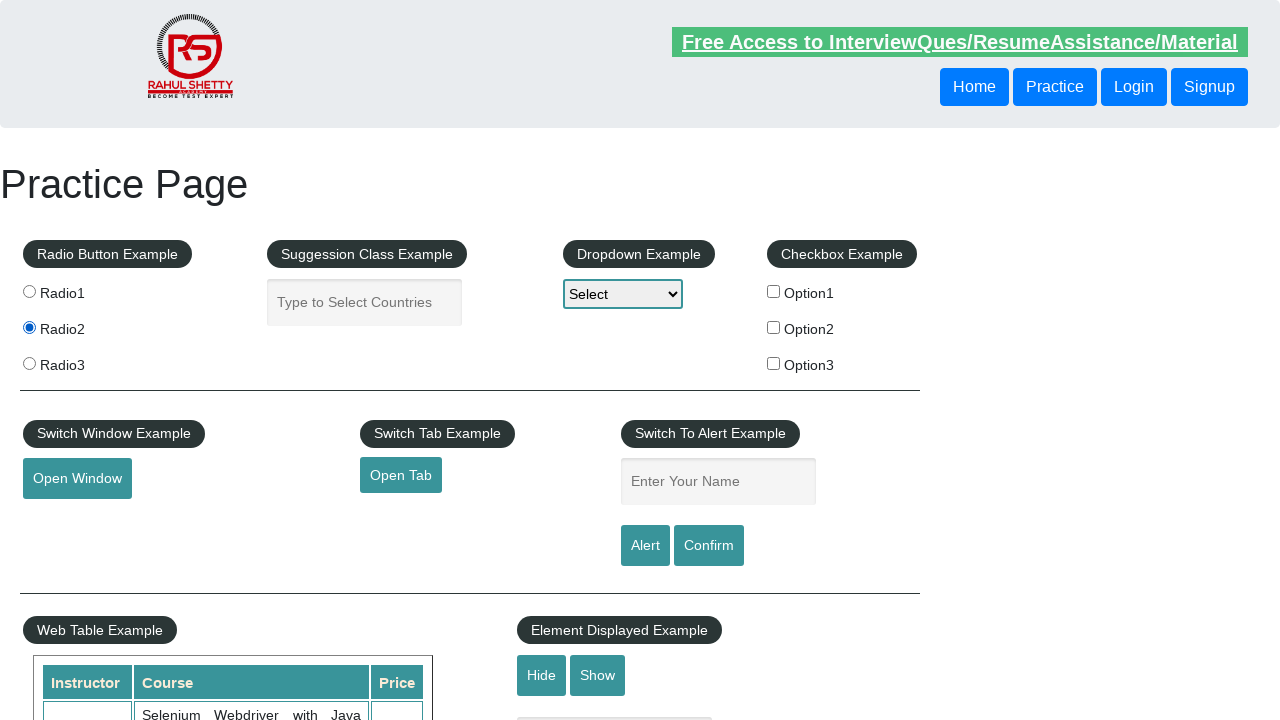

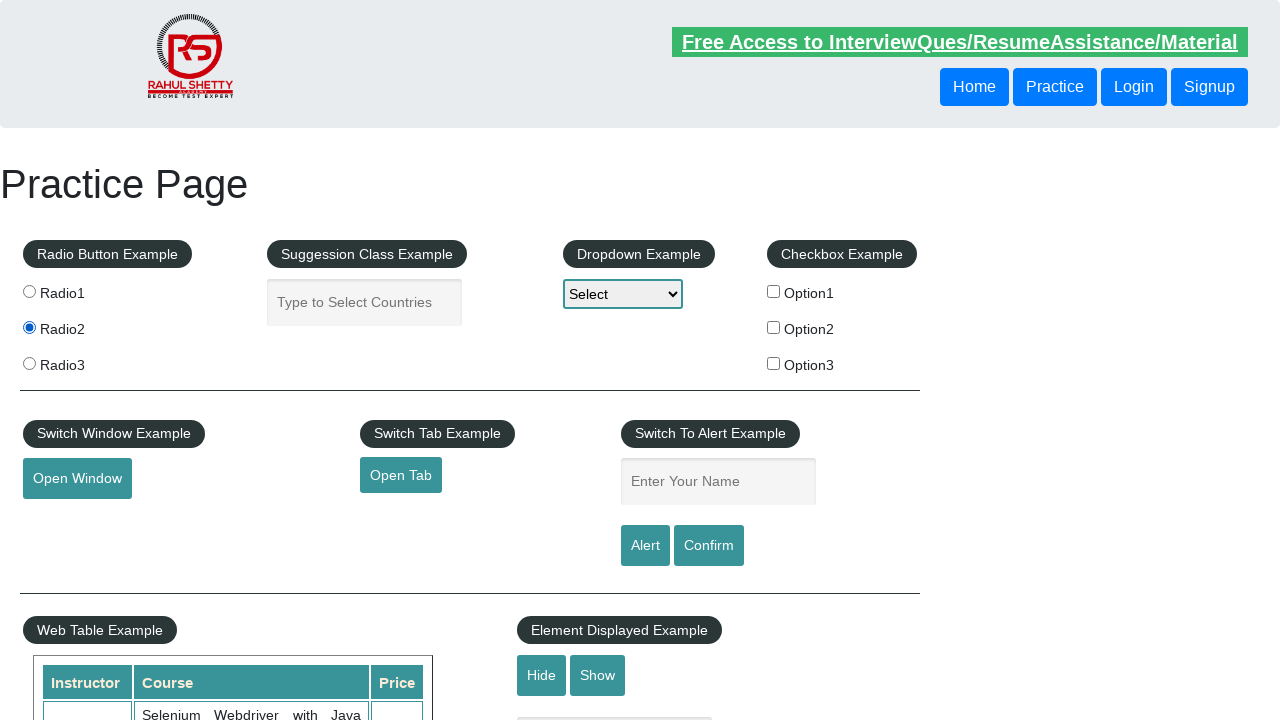